Performs a drag and drop action from a draggable element to a droppable target

Starting URL: https://crossbrowsertesting.github.io/drag-and-drop

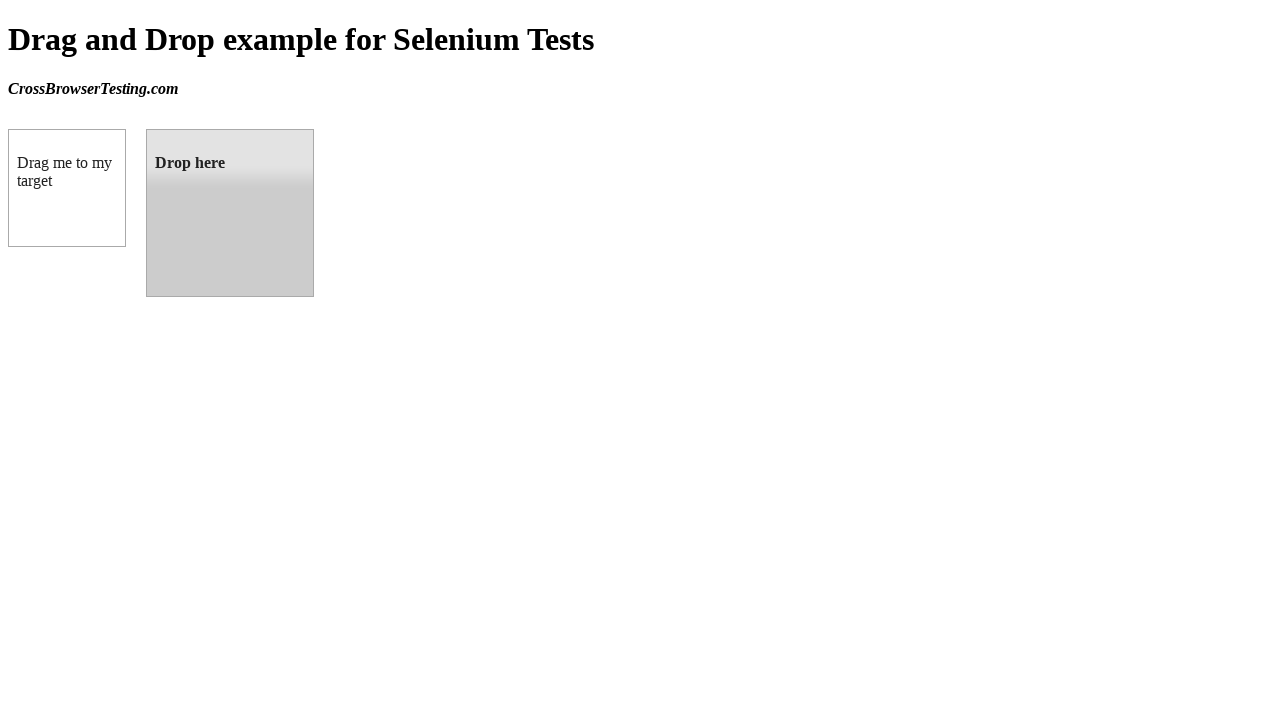

Navigated to drag and drop test page
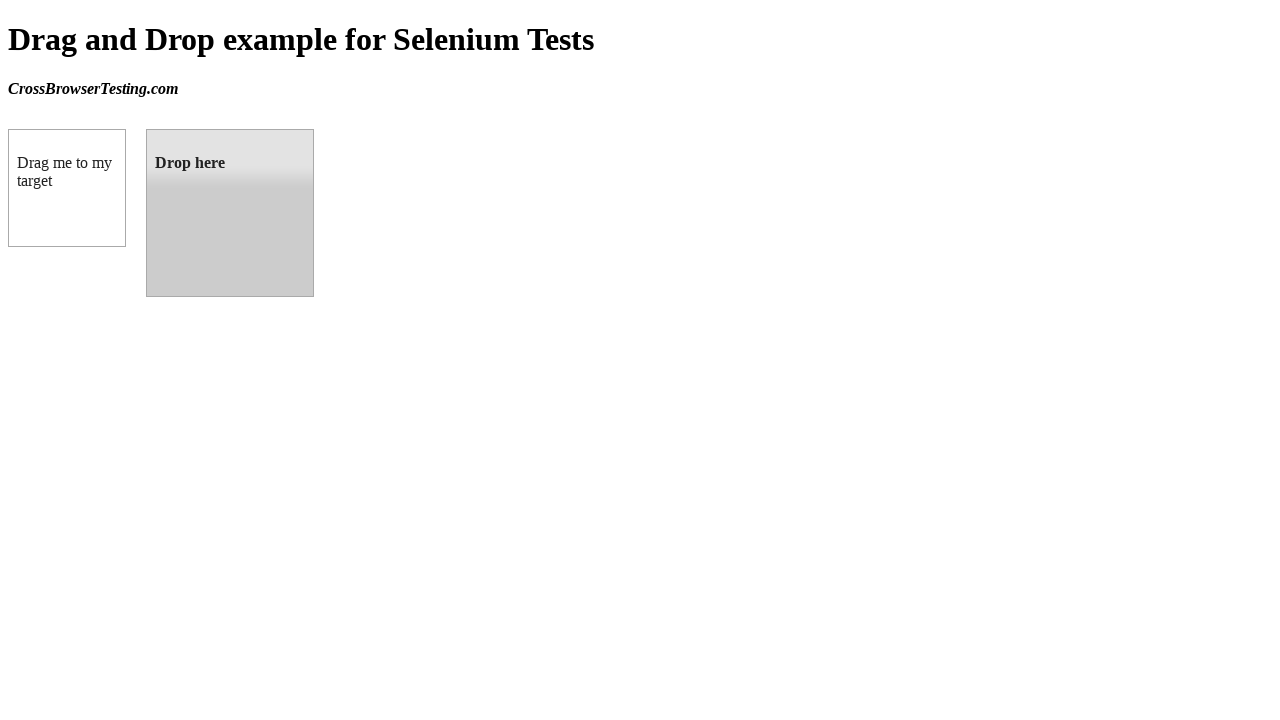

Located draggable element
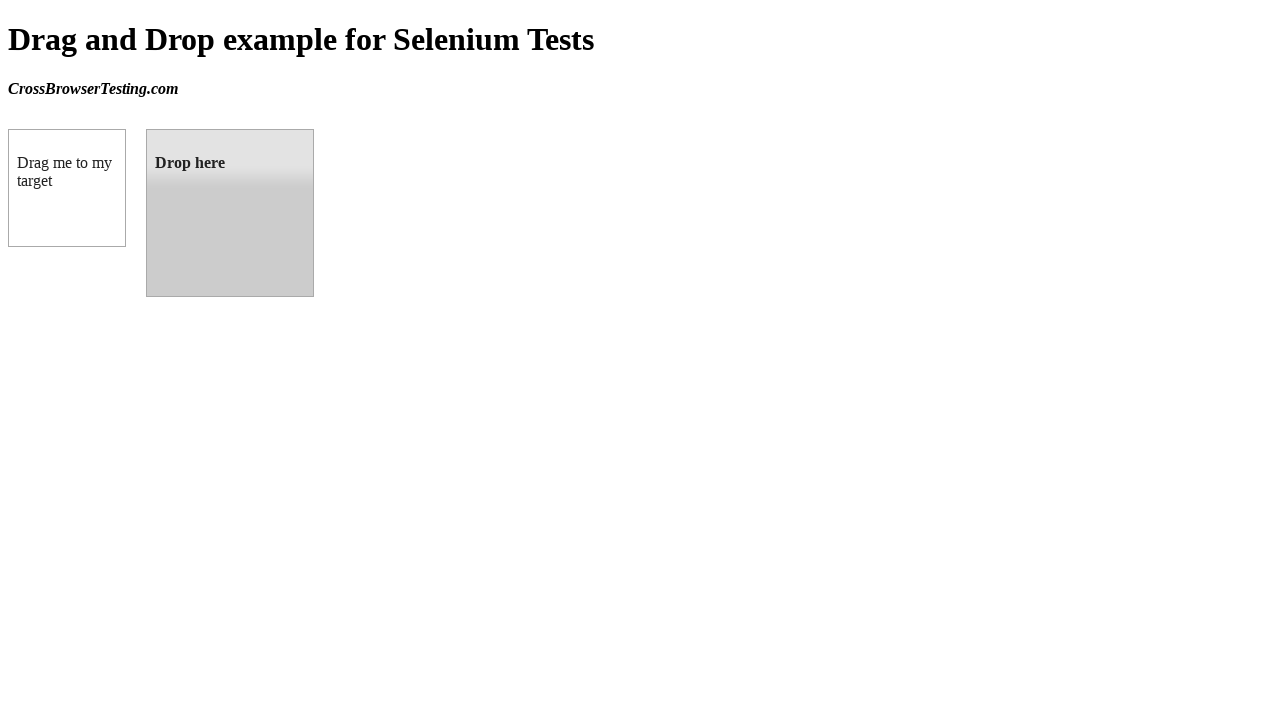

Located droppable target element
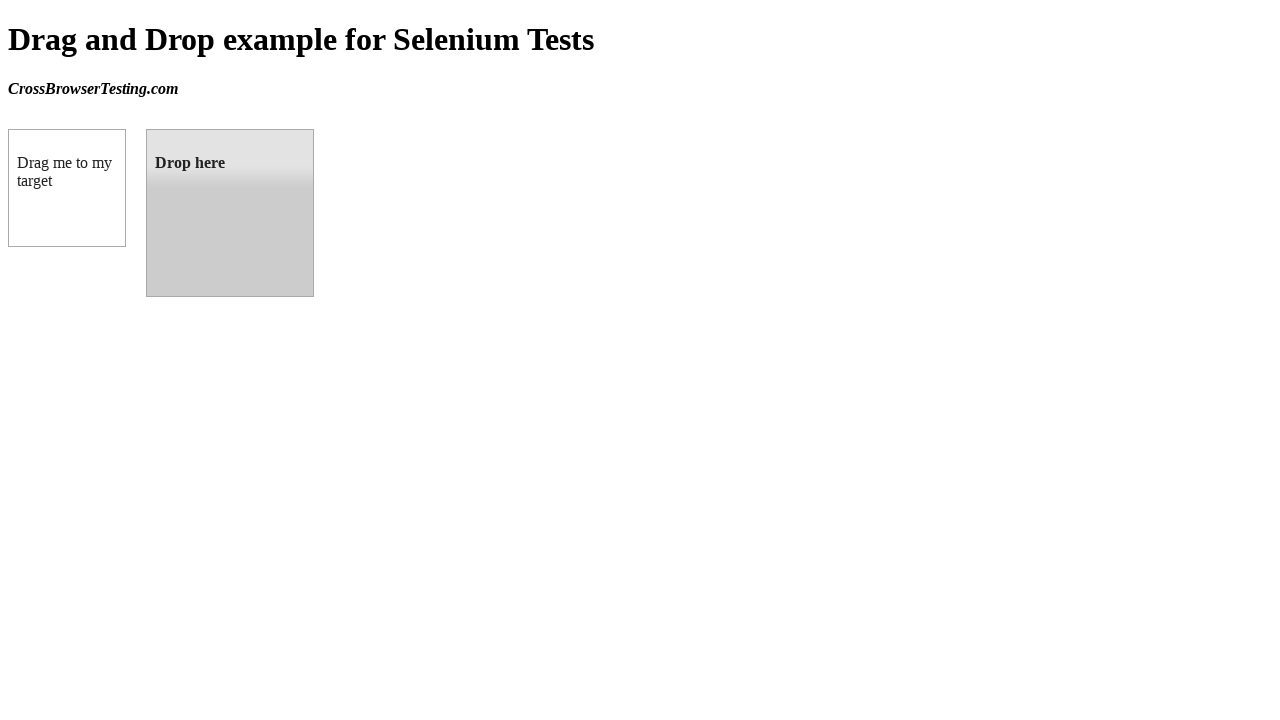

Performed drag and drop action from draggable element to droppable target at (230, 213)
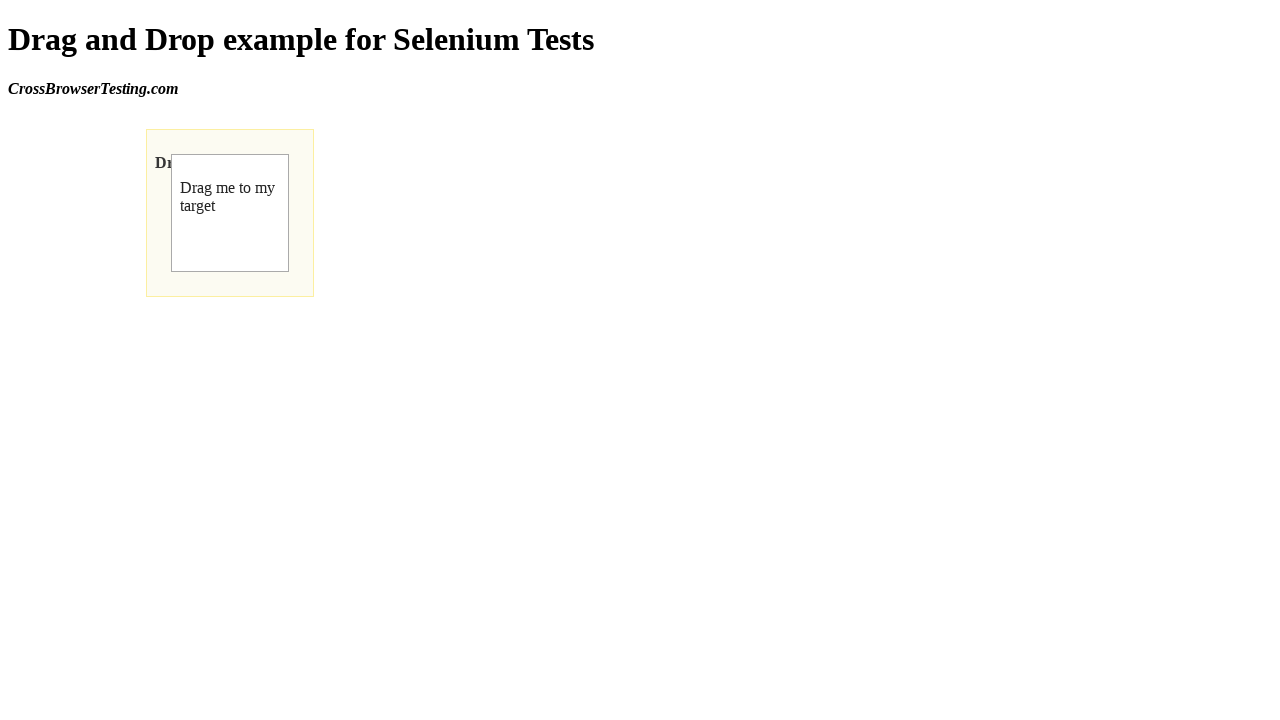

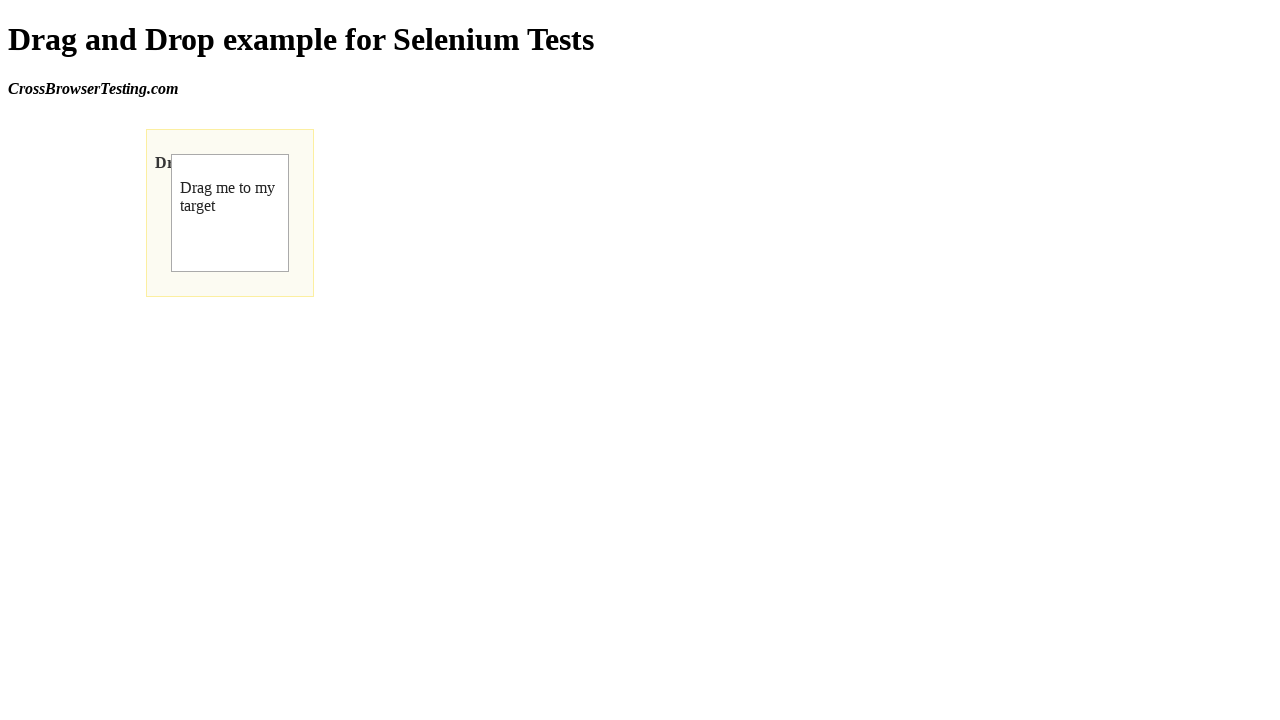